Tests basic NHS job search functionality by entering job title and location, then sorting results by newest date posted

Starting URL: https://www.jobs.nhs.uk/candidate/search

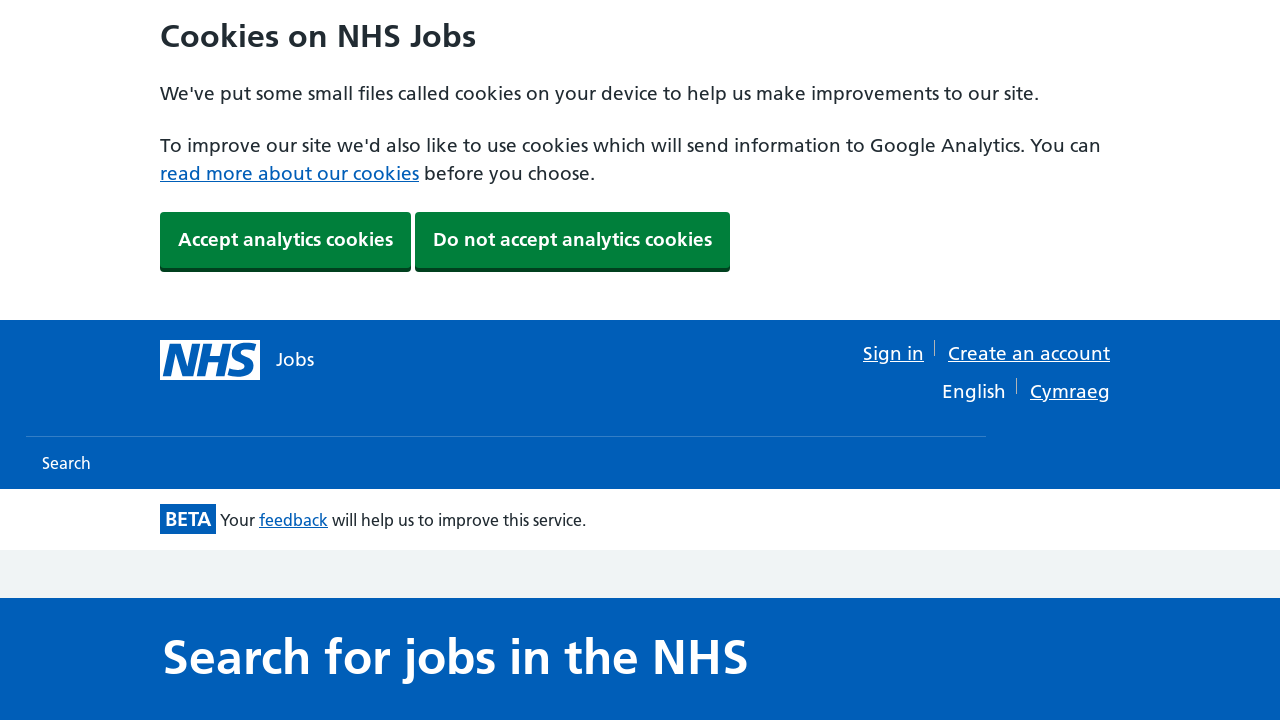

Filled job title field with 'test' on #keyword
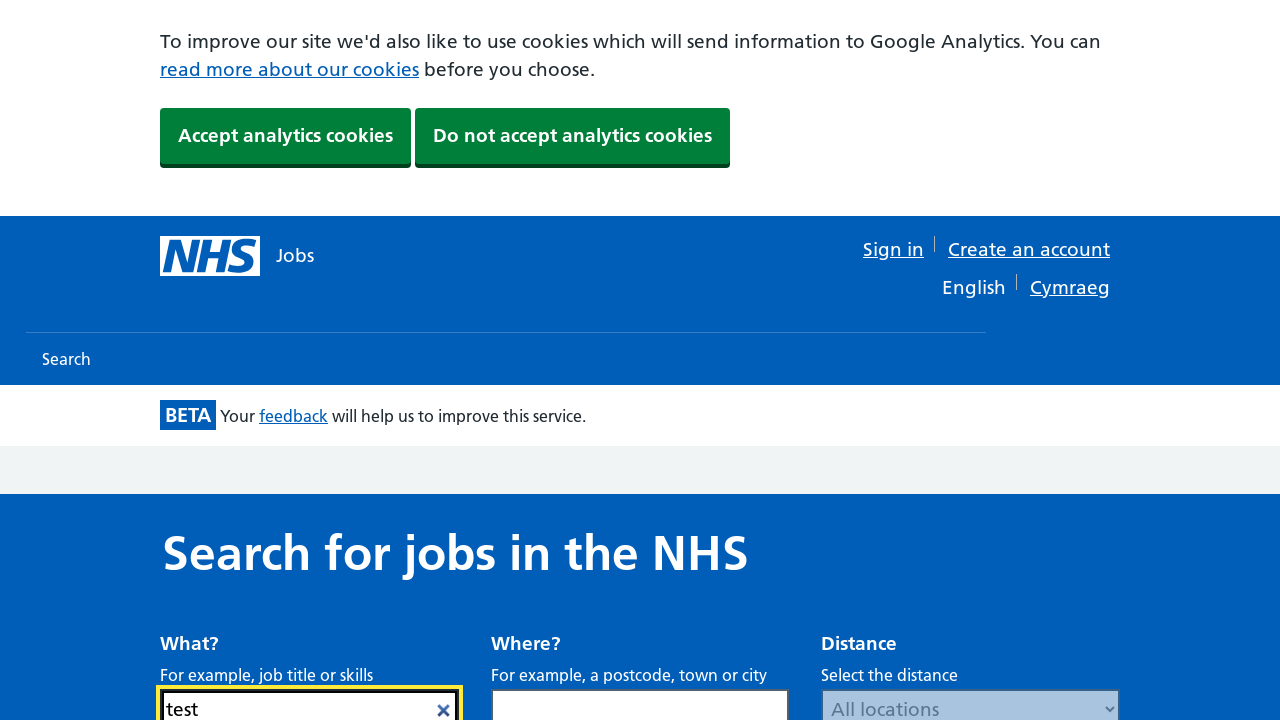

Filled location field with 'London' on input[name='location']
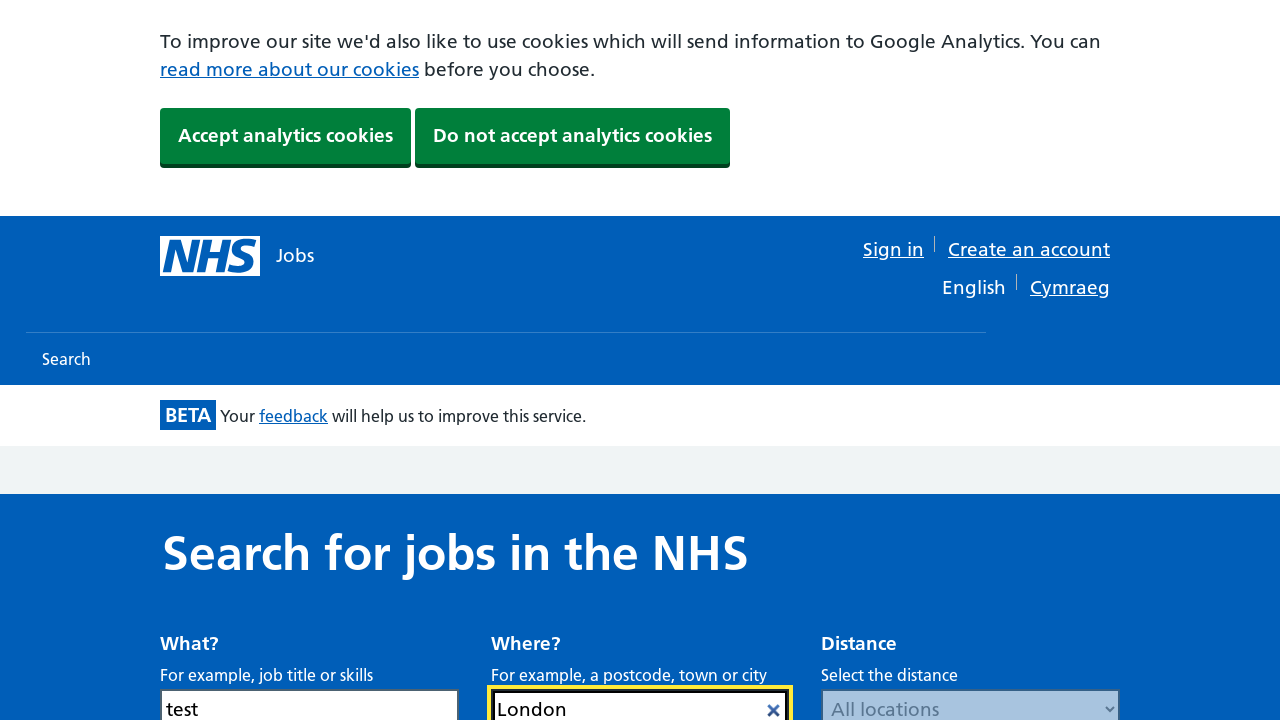

Clicked search button to search for jobs at (1072, 360) on #search
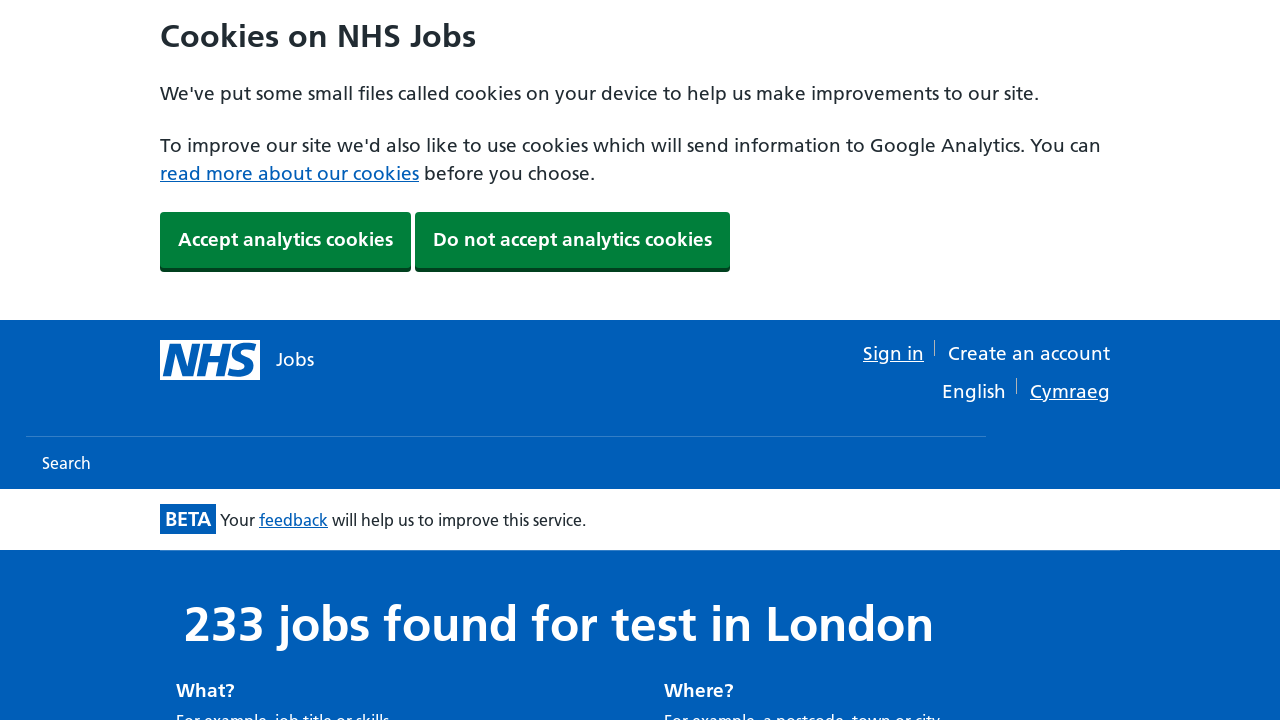

Sorted job results by newest date posted on #sort
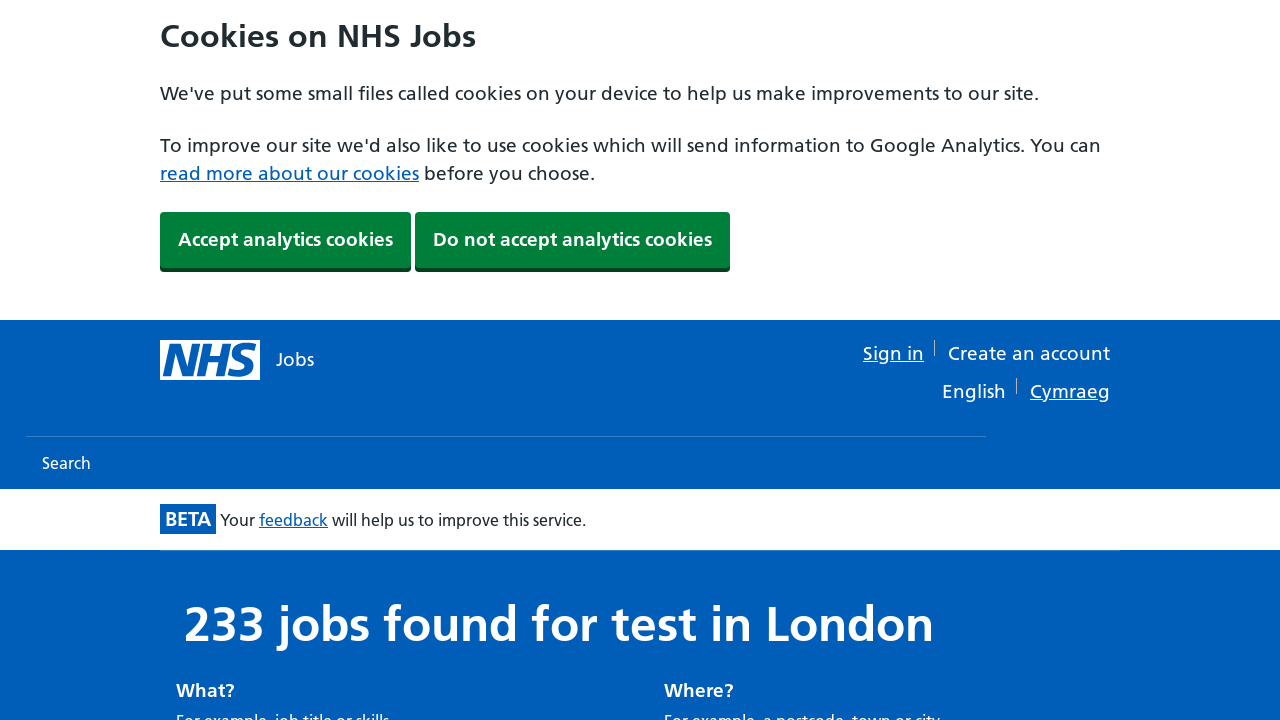

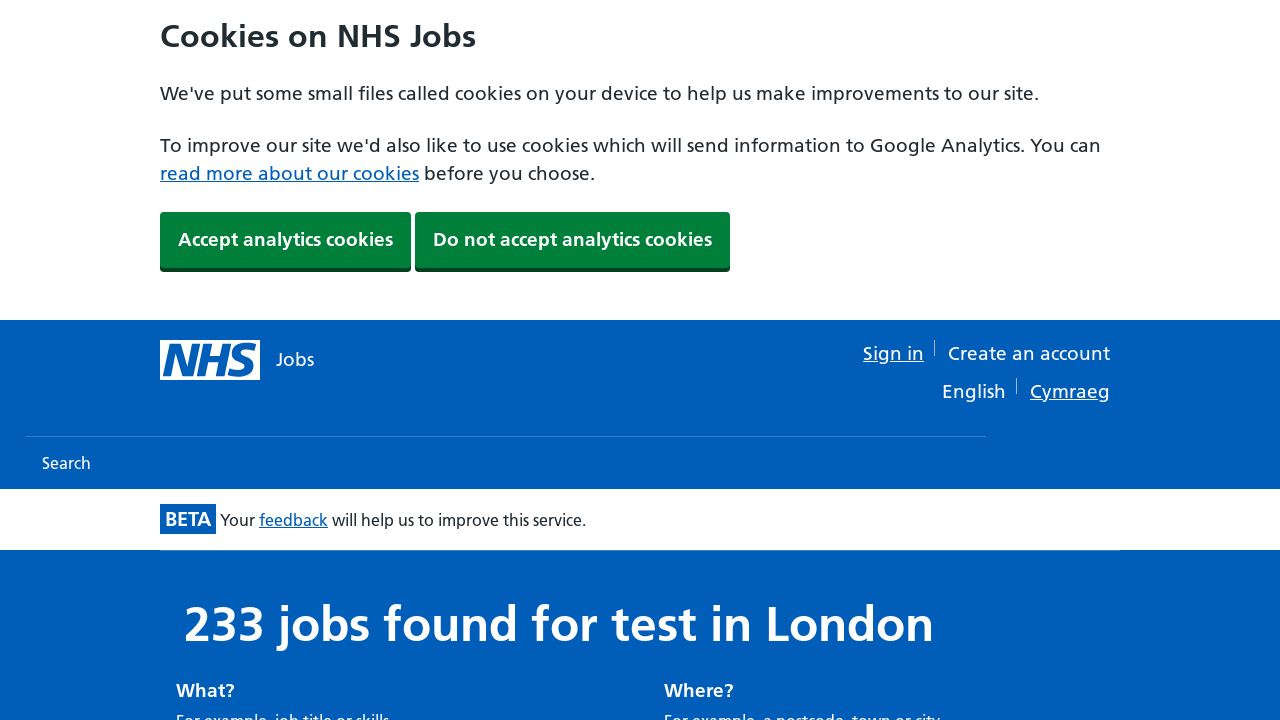